Tests hover functionality by hovering over the first avatar on the page and verifying that additional user information (caption) becomes visible.

Starting URL: http://the-internet.herokuapp.com/hovers

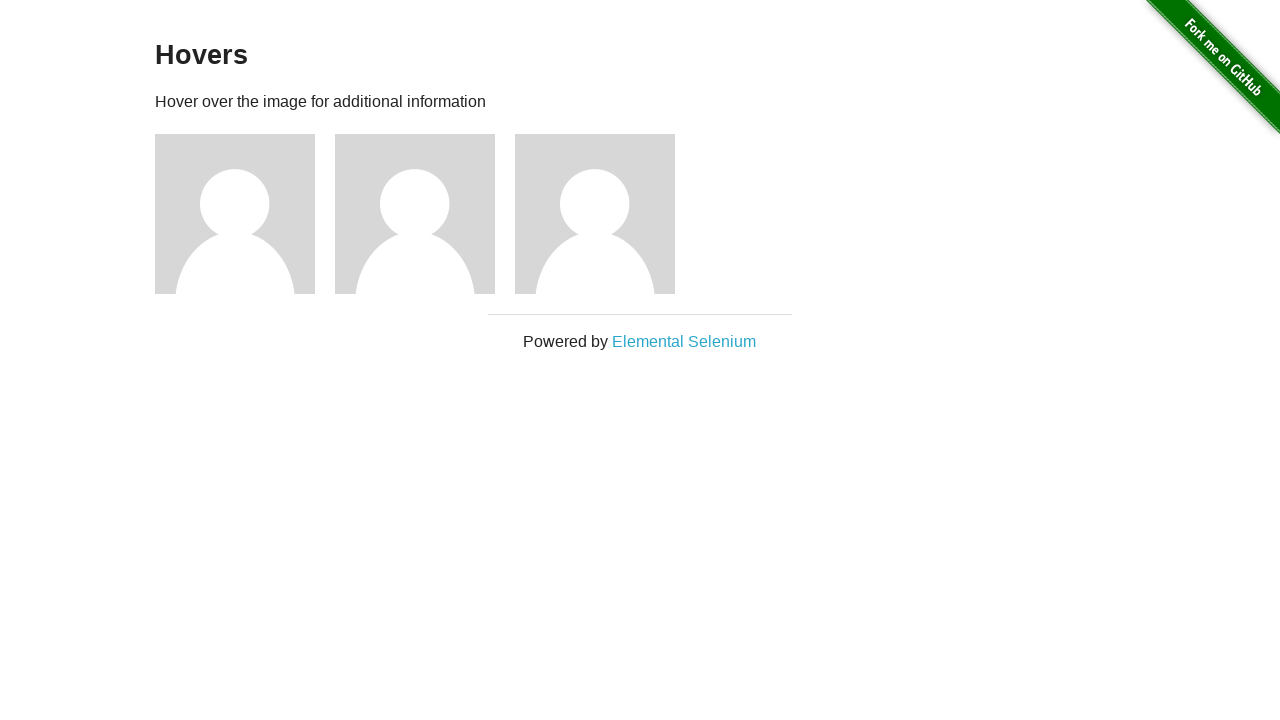

Located the first avatar figure element
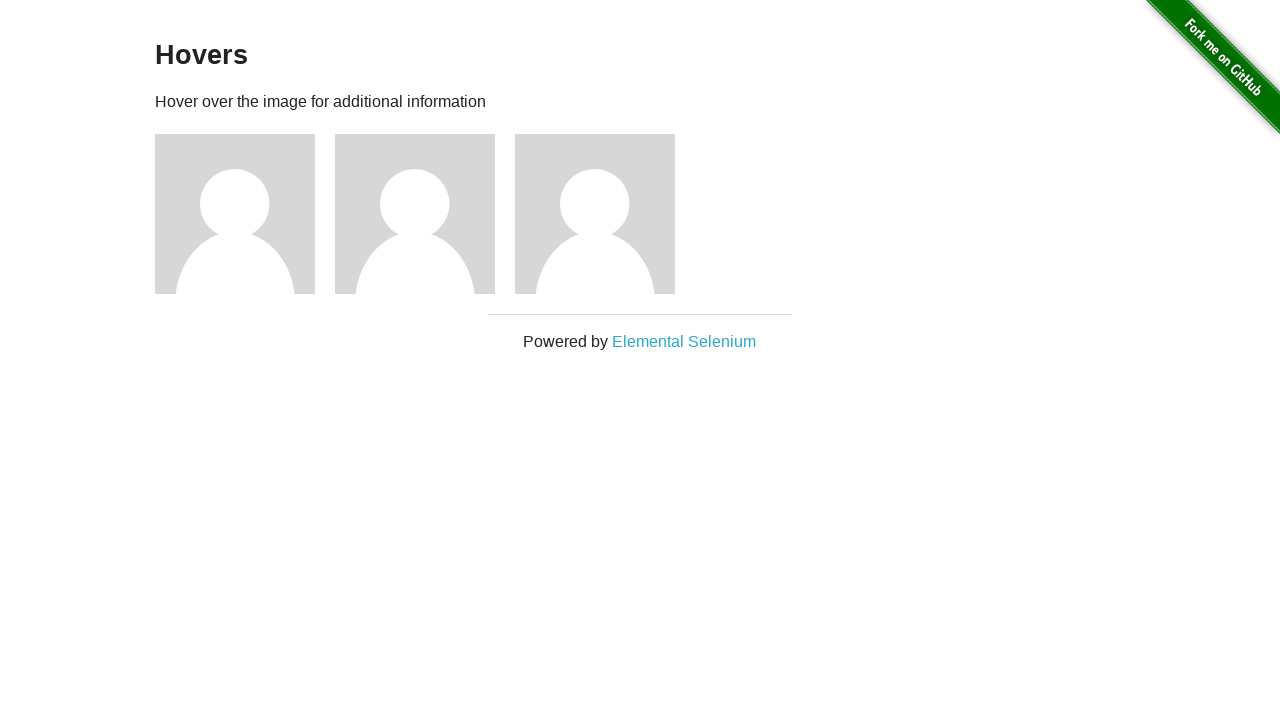

Hovered over the first avatar at (245, 214) on .figure >> nth=0
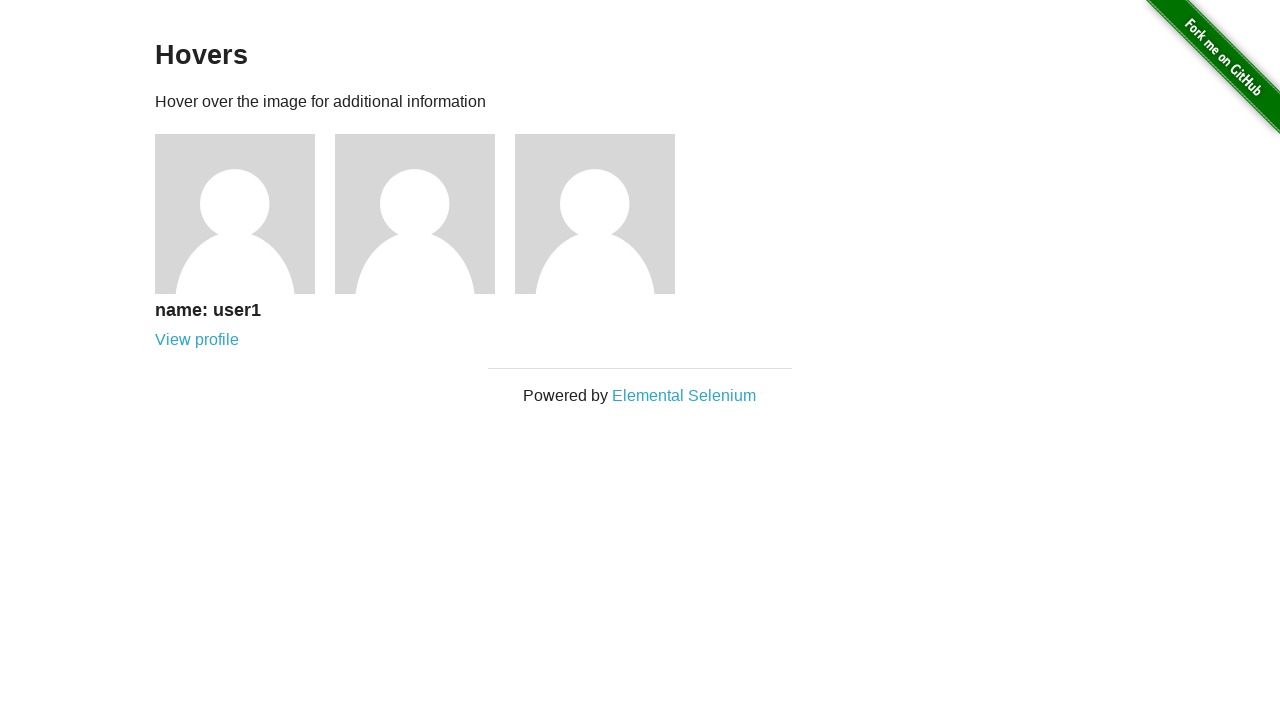

Caption became visible after hover
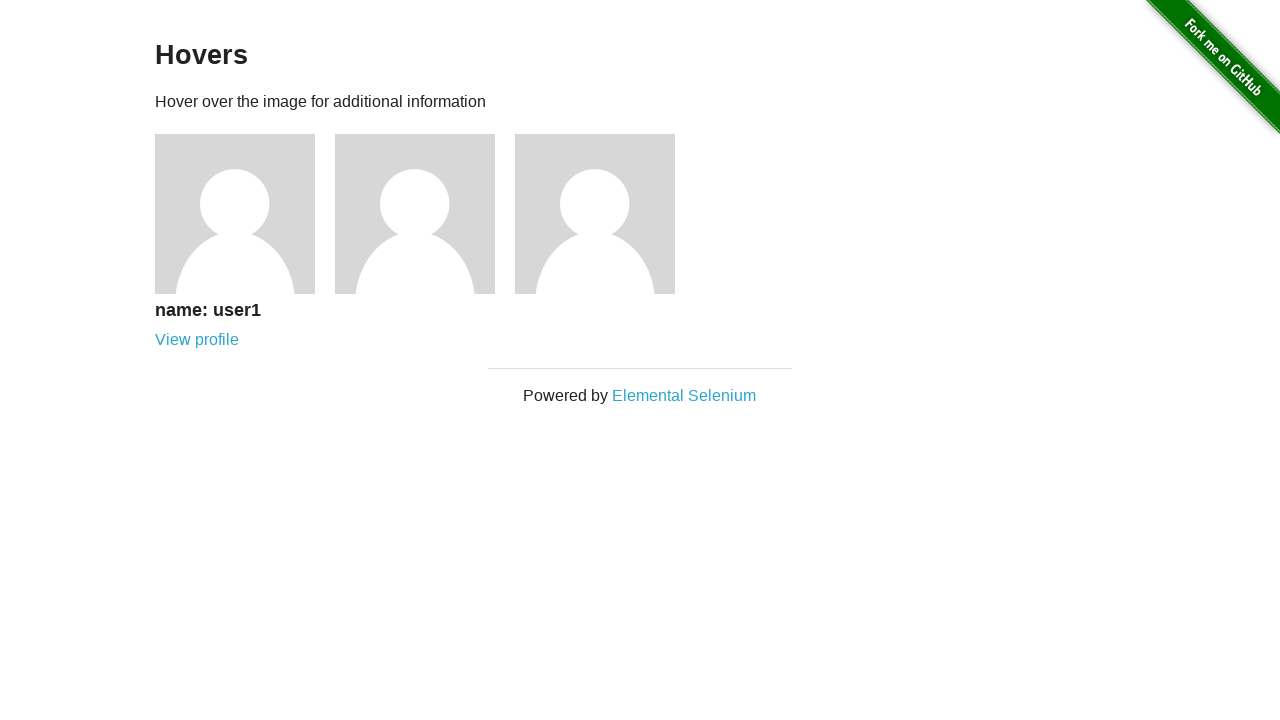

Asserted that caption is visible
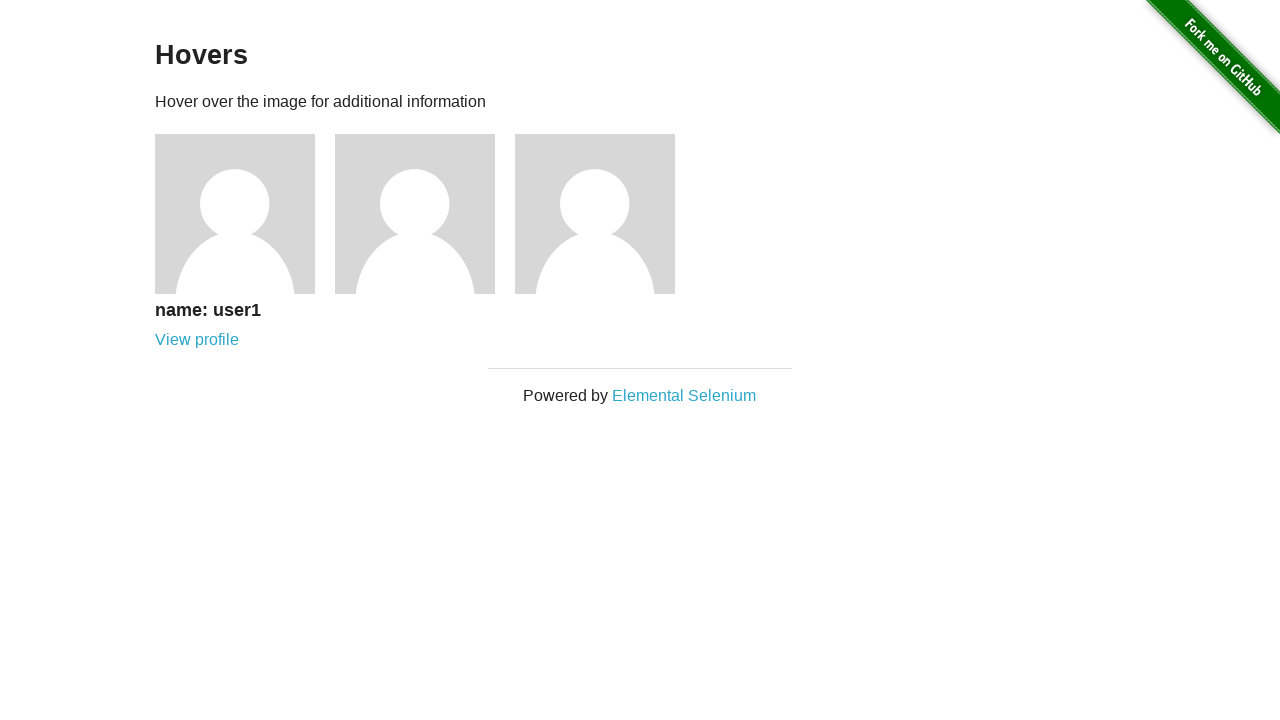

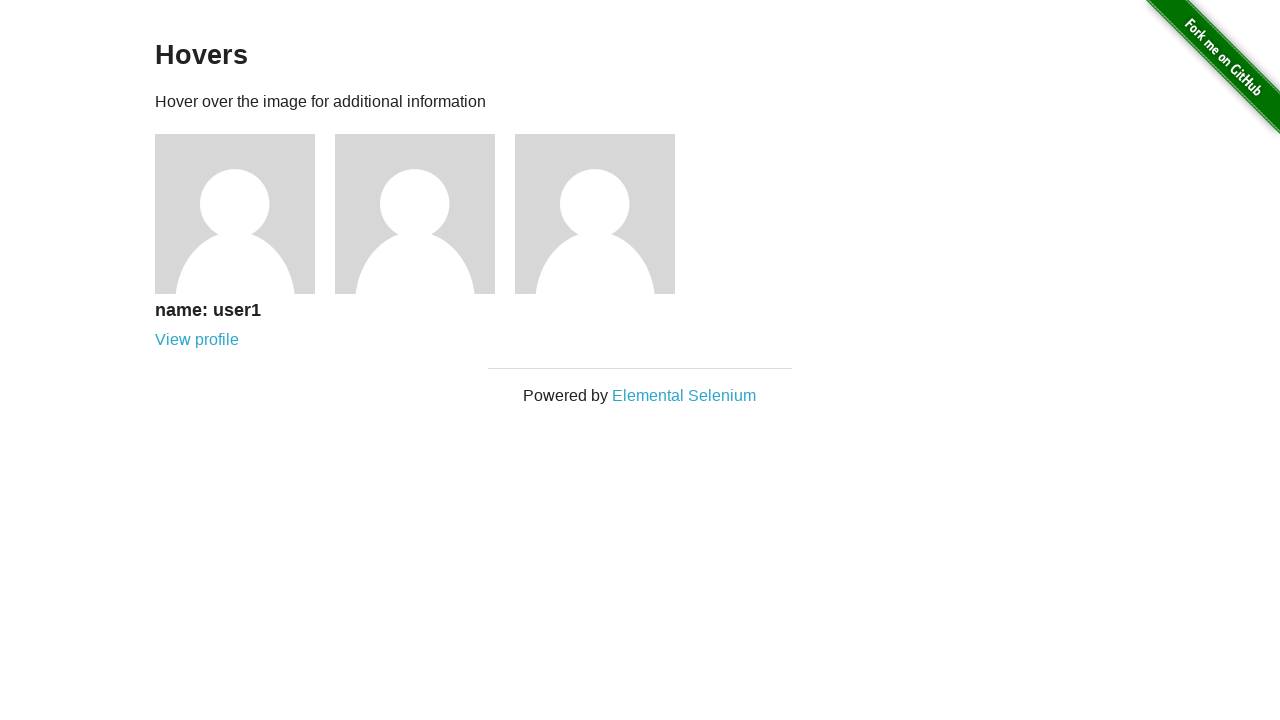